Tests adding a new customer through the bank manager interface by clicking login, navigating to add customer form, and filling in customer details

Starting URL: https://www.globalsqa.com/angularJs-protractor/BankingProject/#/login

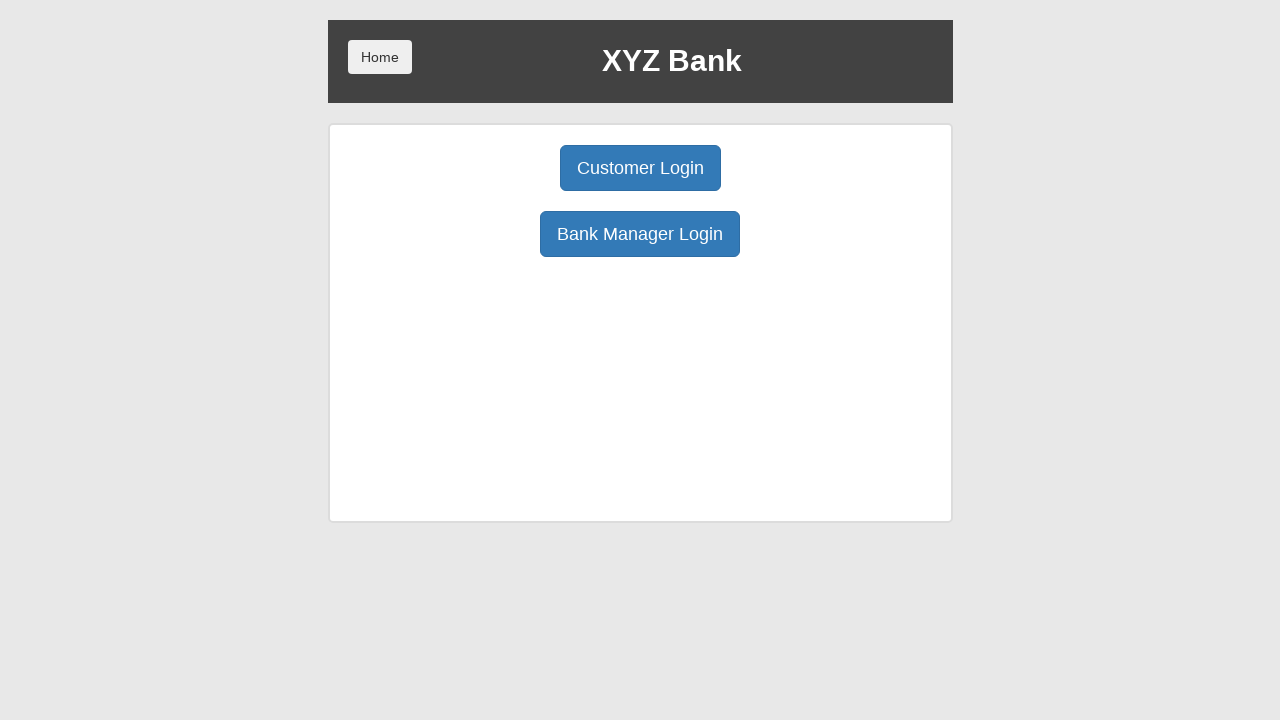

Clicked Bank Manager Login button at (640, 234) on button:has-text('Bank Manager Login')
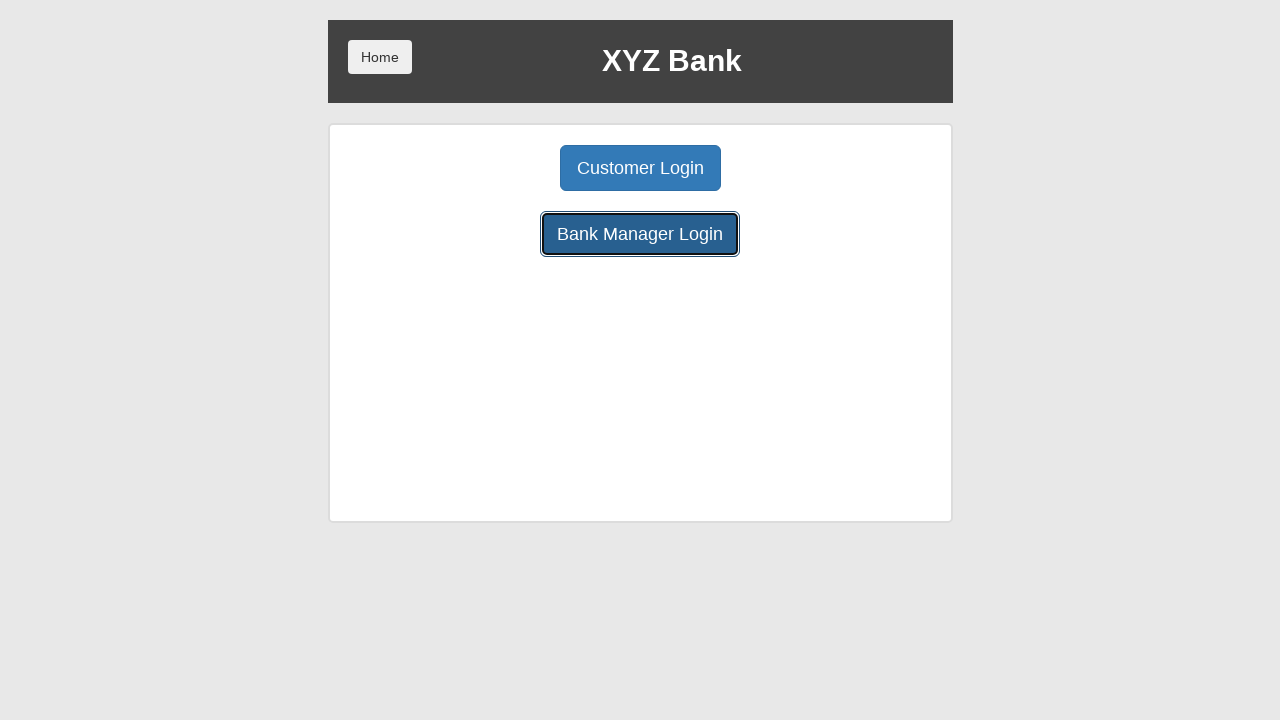

Clicked Add Customer button to navigate to customer form at (502, 168) on button:has-text('Add Customer')
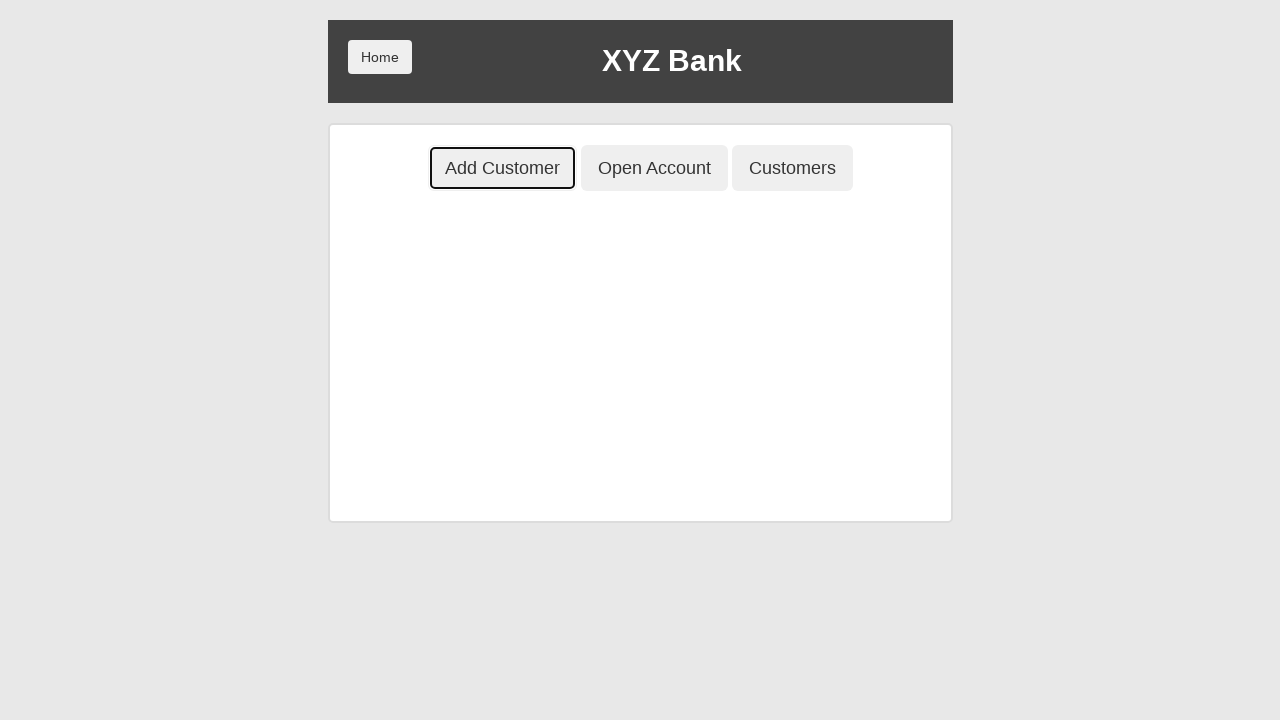

Filled first name field with 'charly' on input[ng-model='fName']
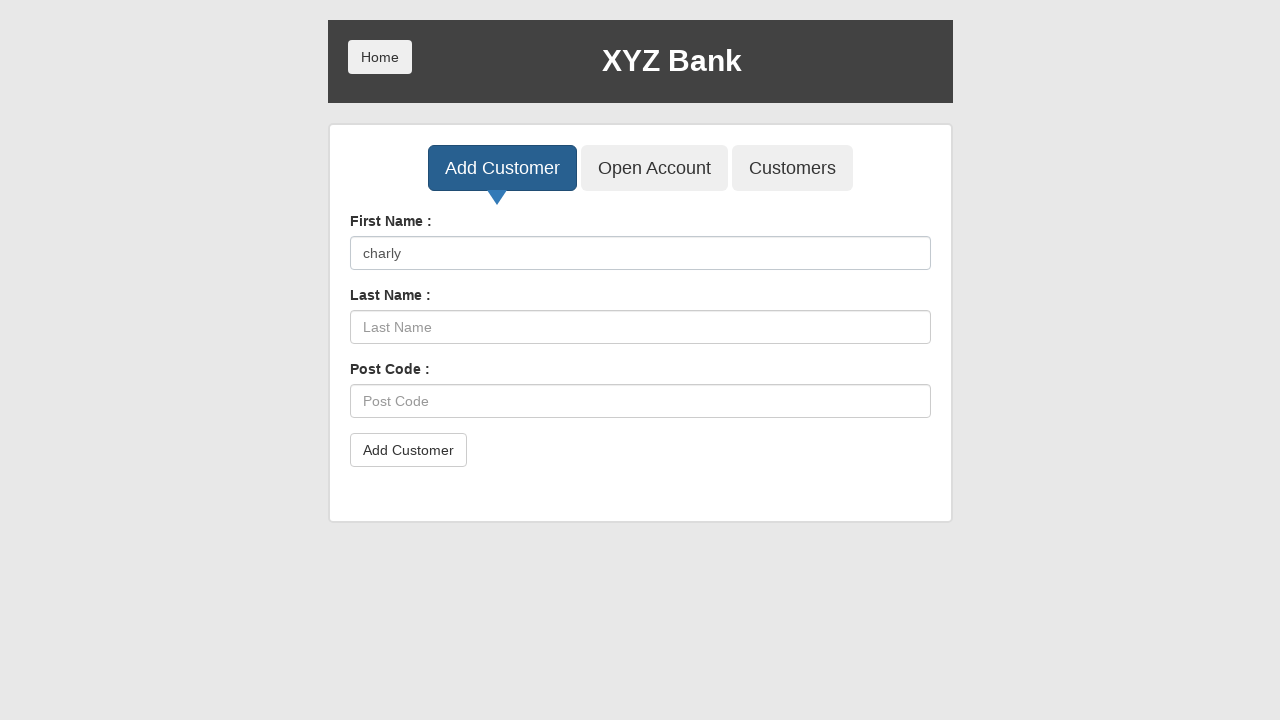

Filled last name field with 'chapan' on input[ng-model='lName']
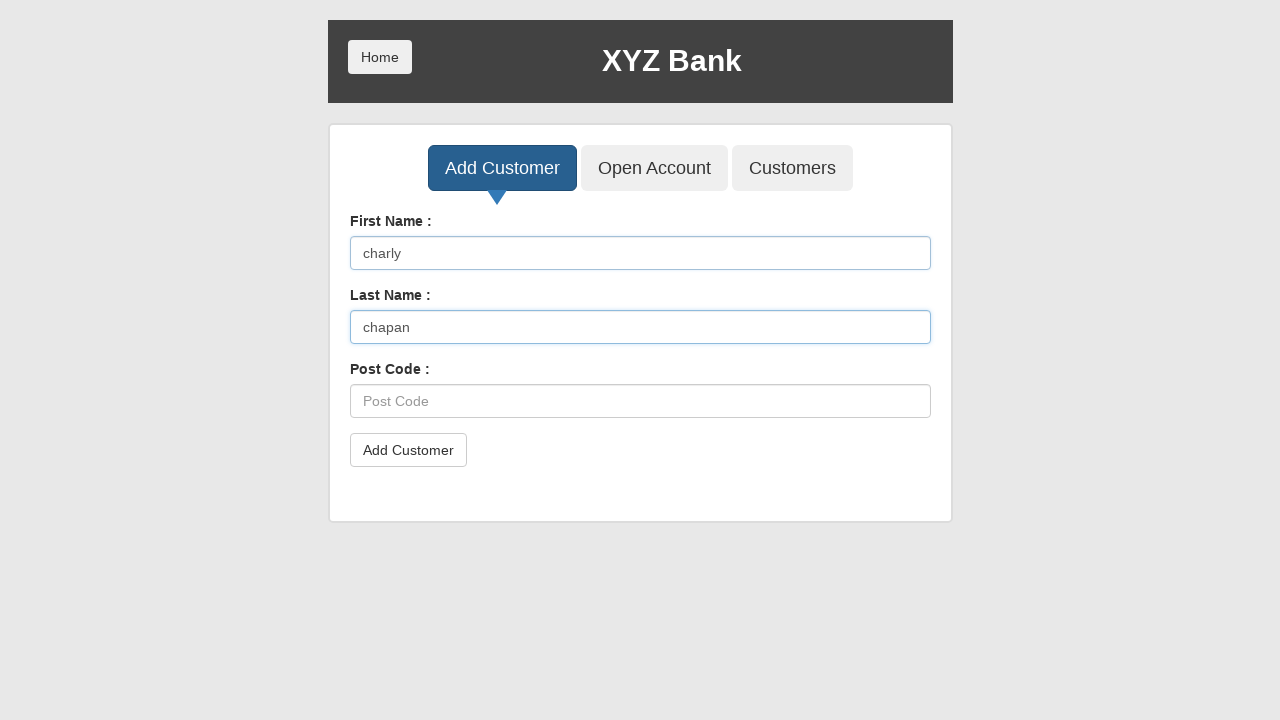

Filled postal code field with '241615' on input[ng-model='postCd']
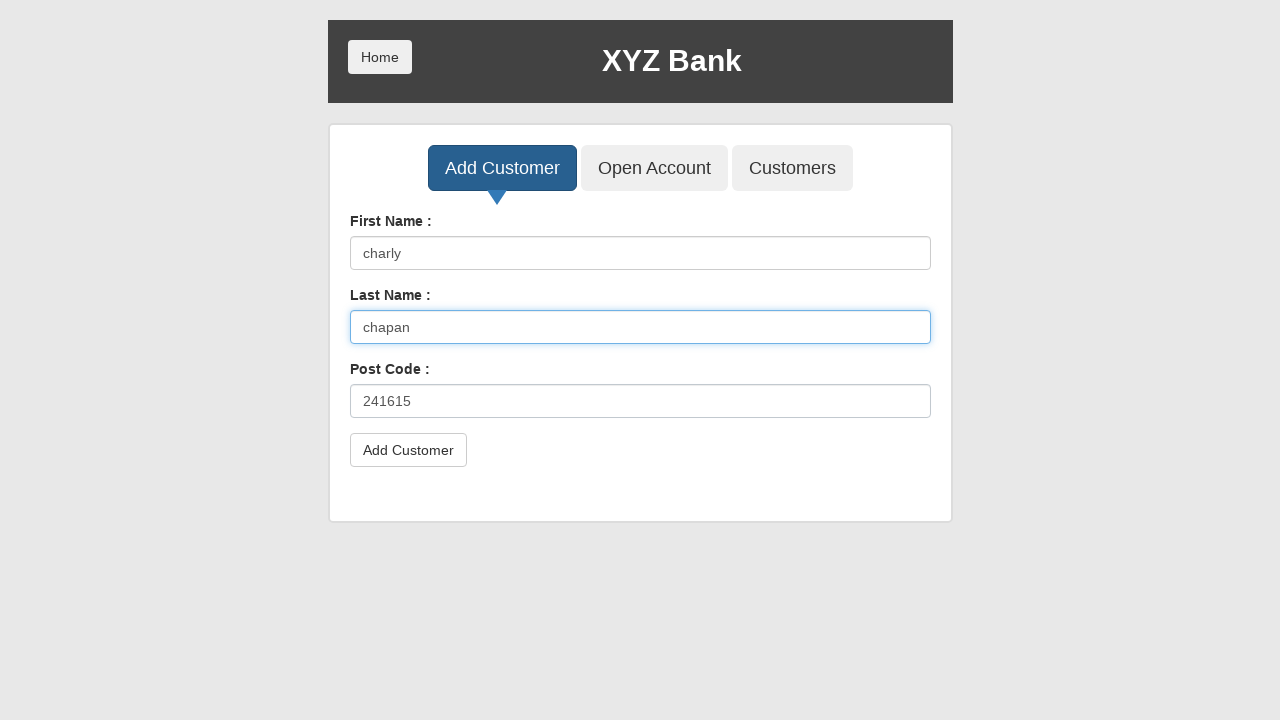

Clicked submit button to add new customer at (408, 450) on button[type='submit']
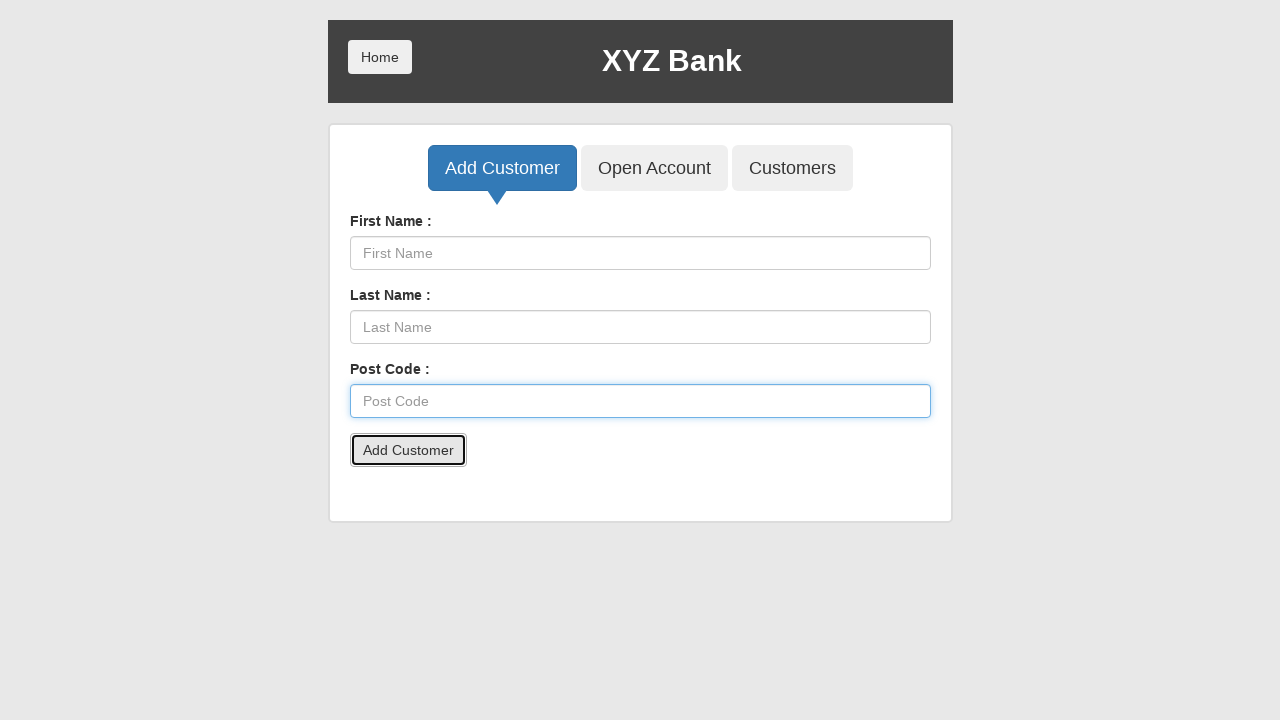

Accepted confirmation dialog for customer addition
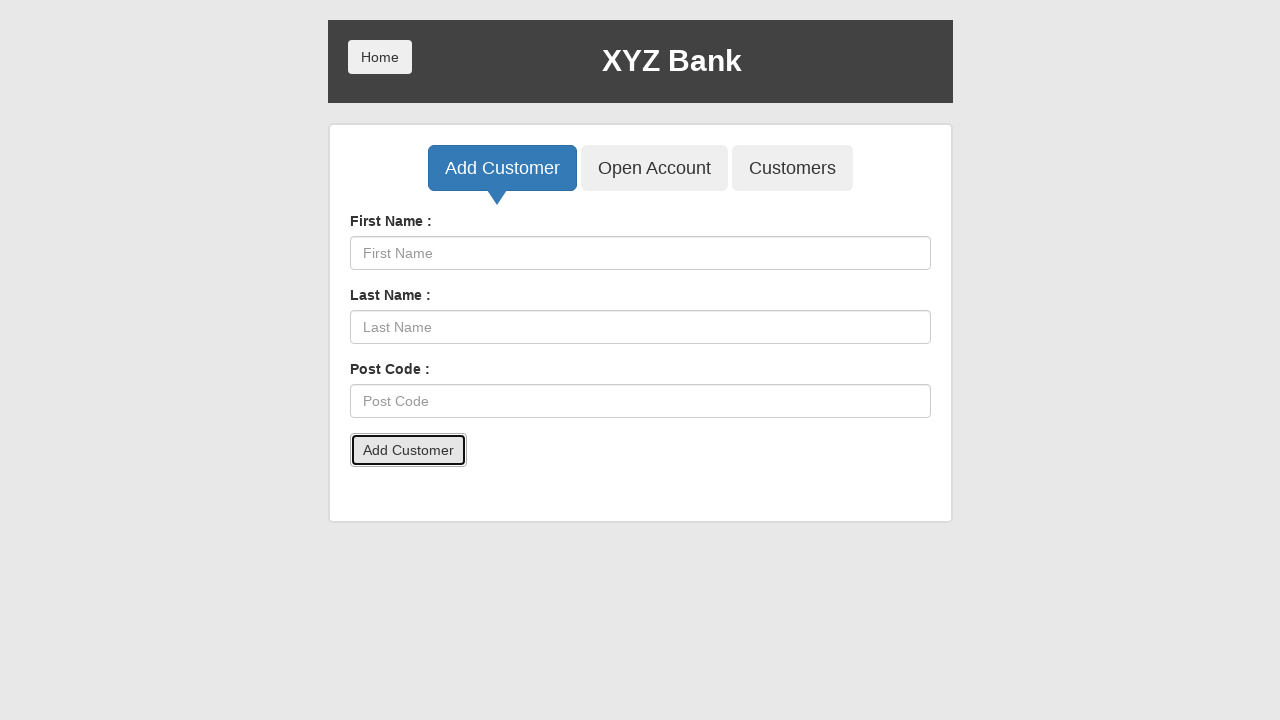

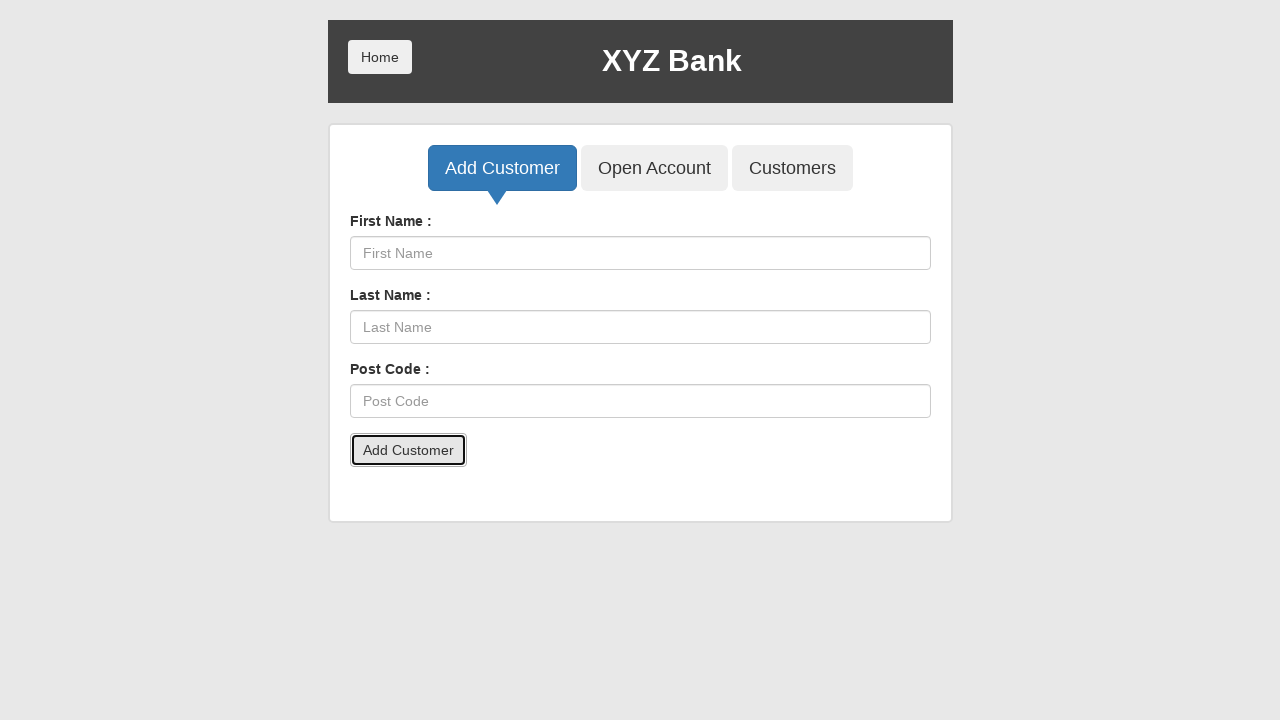